Navigates to the OrangeHRM demo website and verifies the page loads by checking the title

Starting URL: https://opensource-demo.orangehrmlive.com/

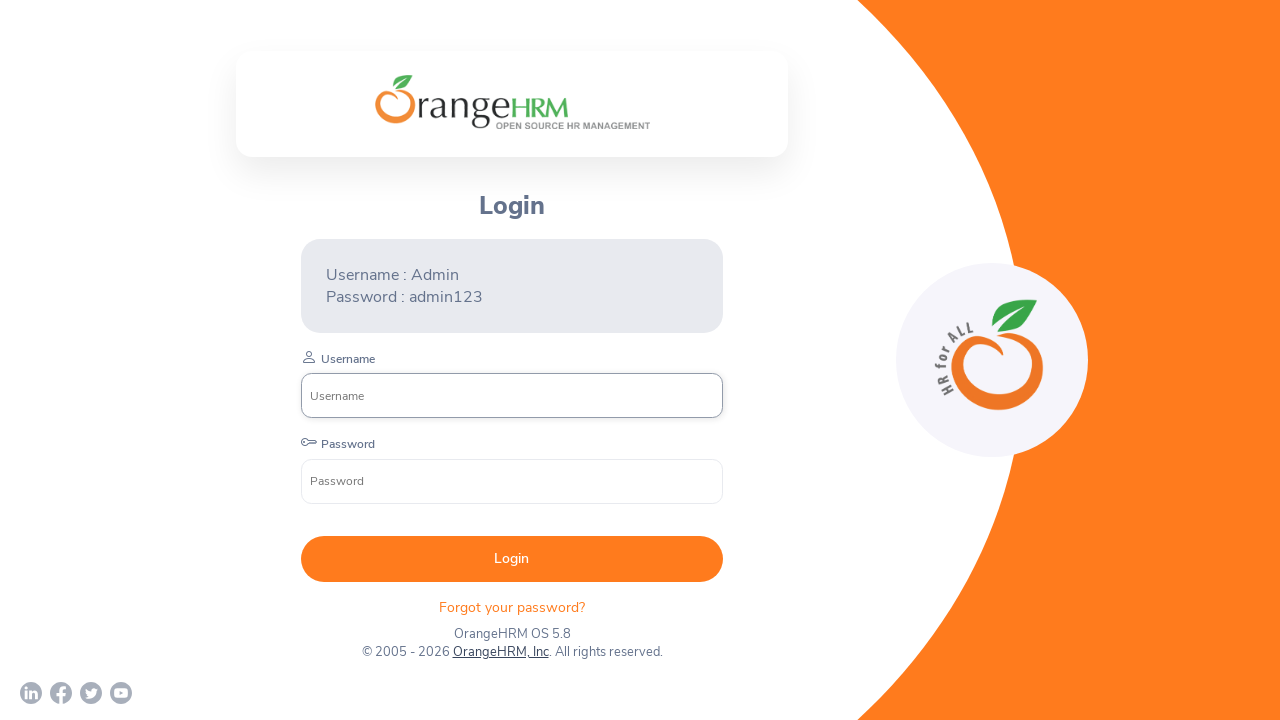

Waited for page to reach domcontentloaded state
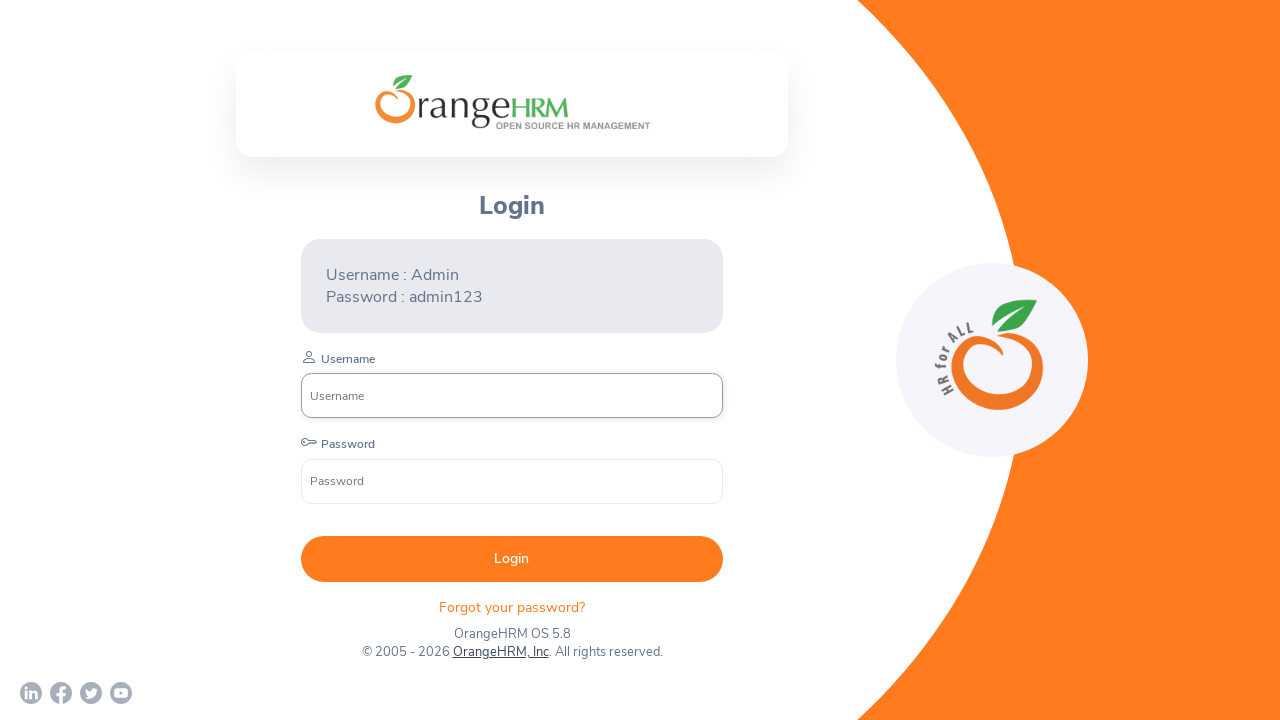

Retrieved page title: OrangeHRM
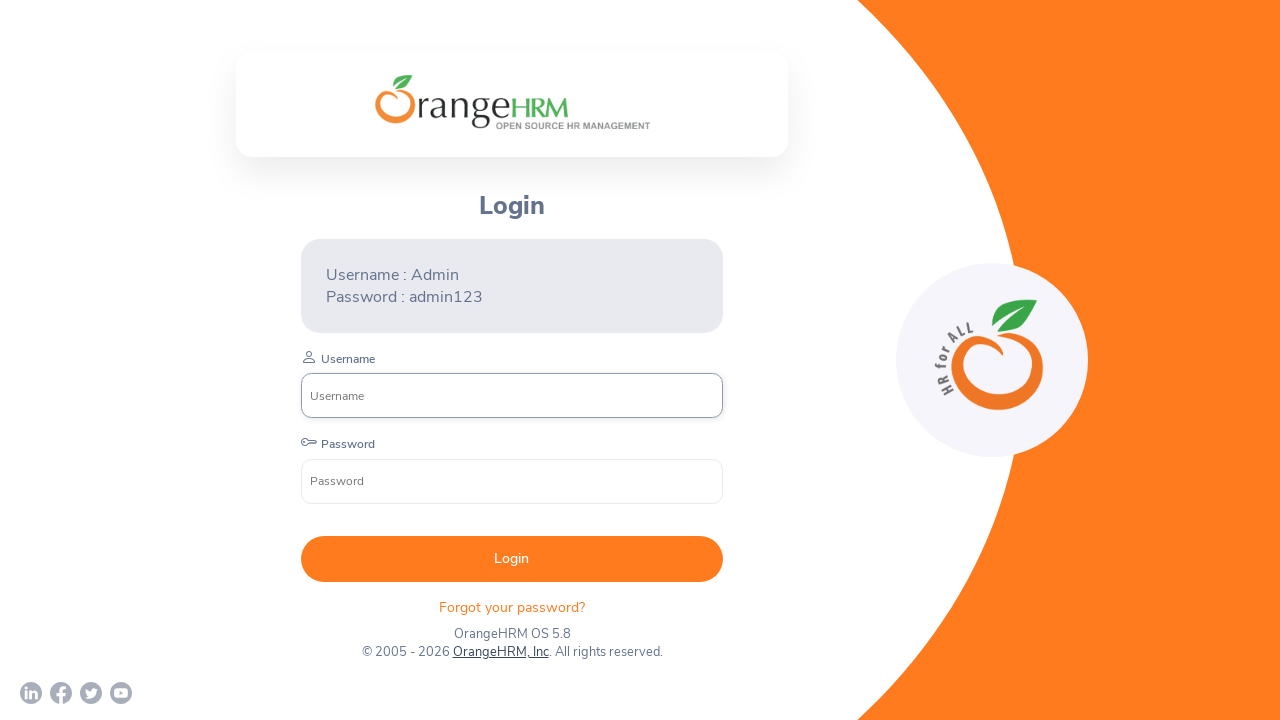

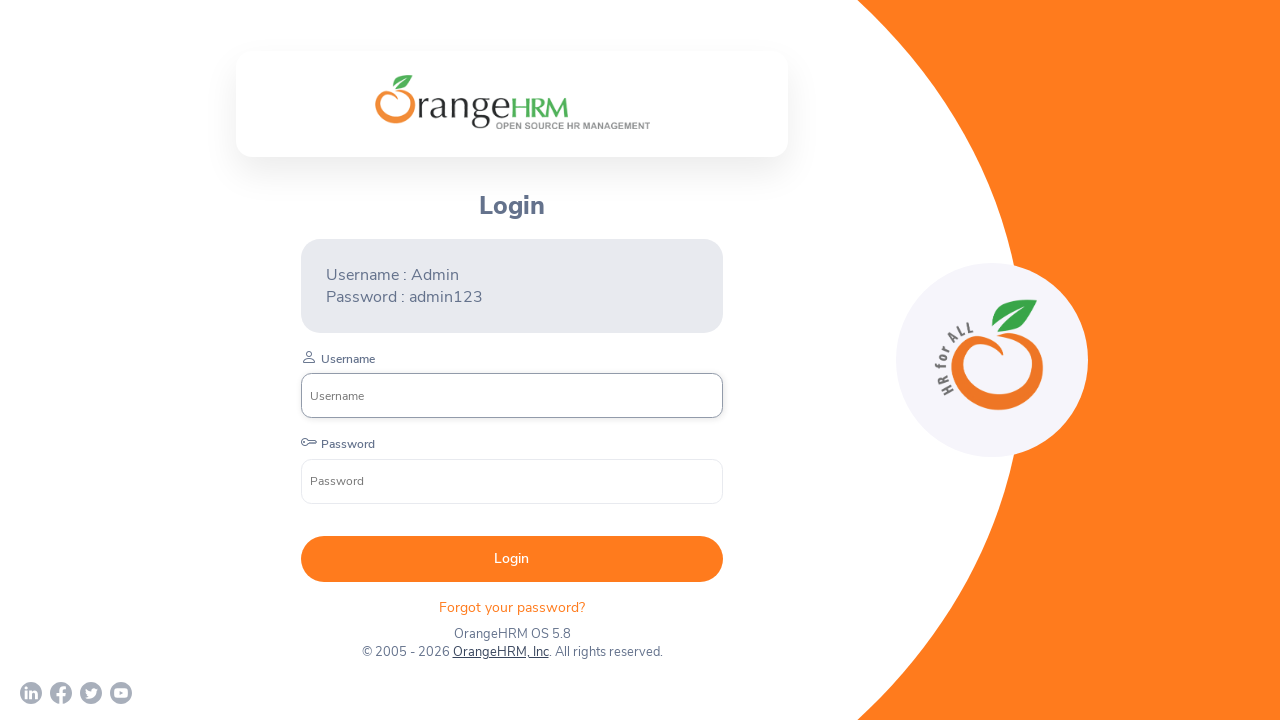